Navigates to the Empirix services website and verifies the page loads successfully

Starting URL: https://services.empirix.com

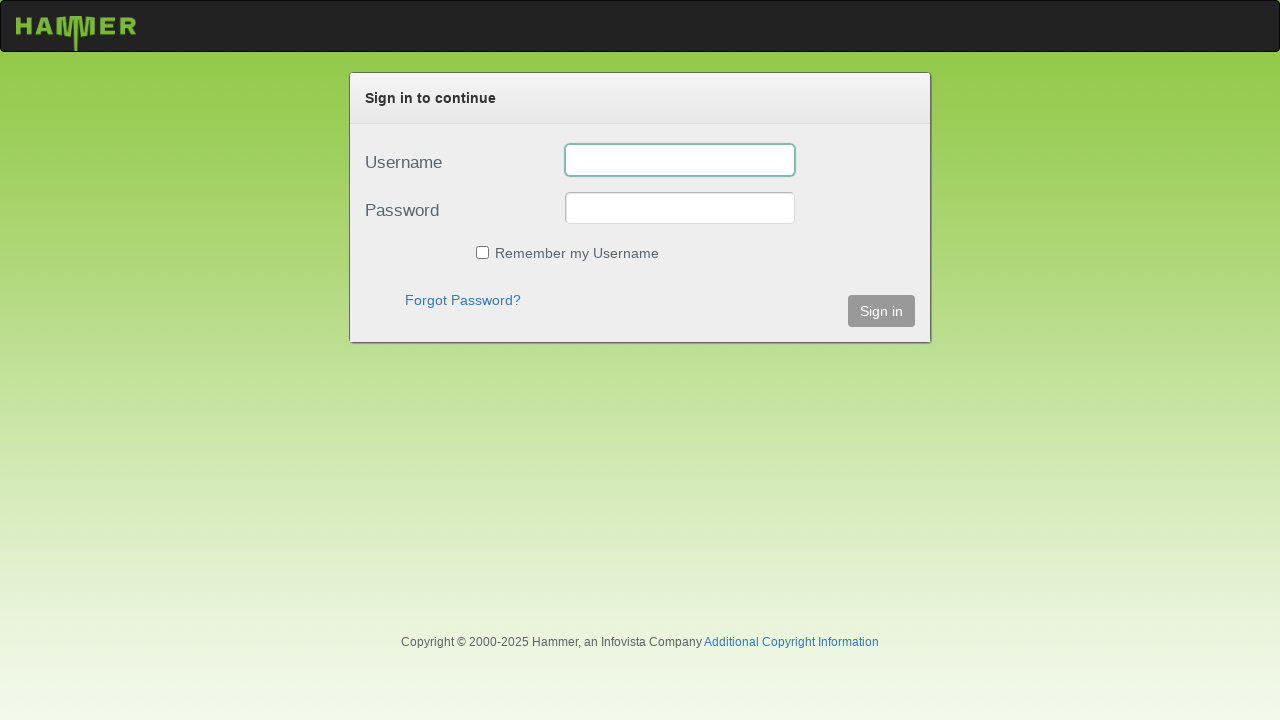

Navigated to https://services.empirix.com
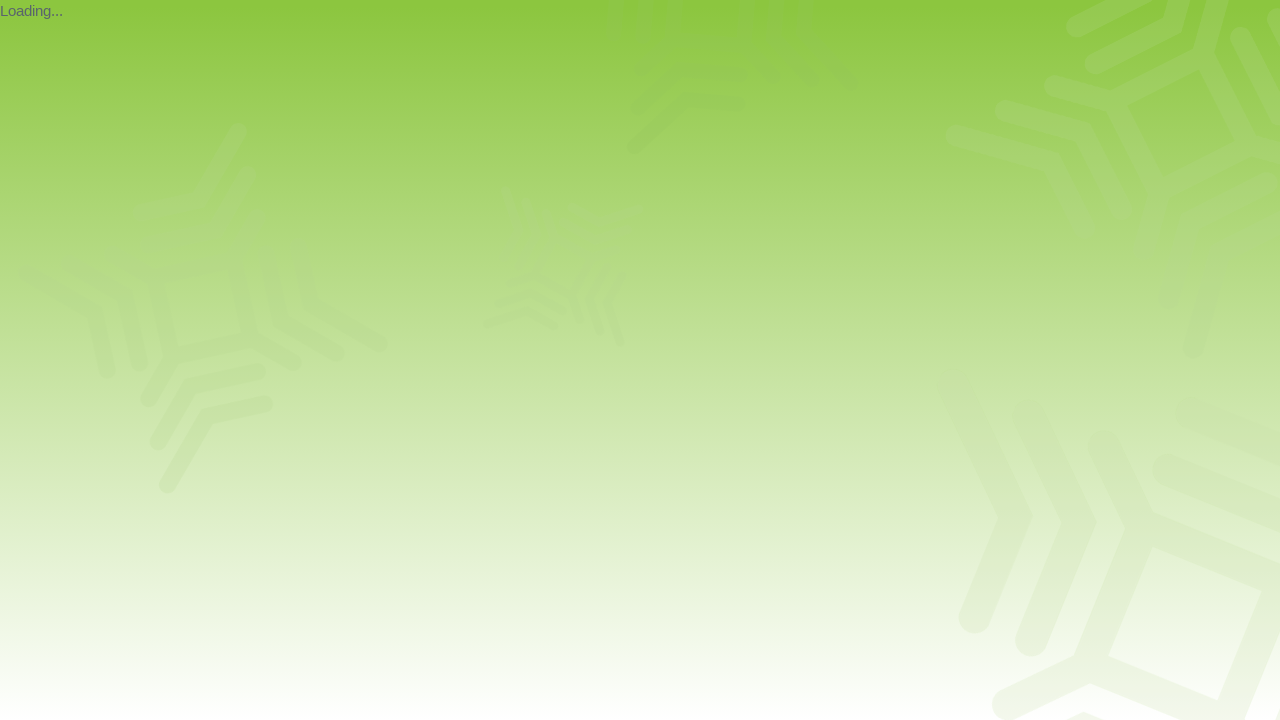

Page loaded successfully with networkidle state
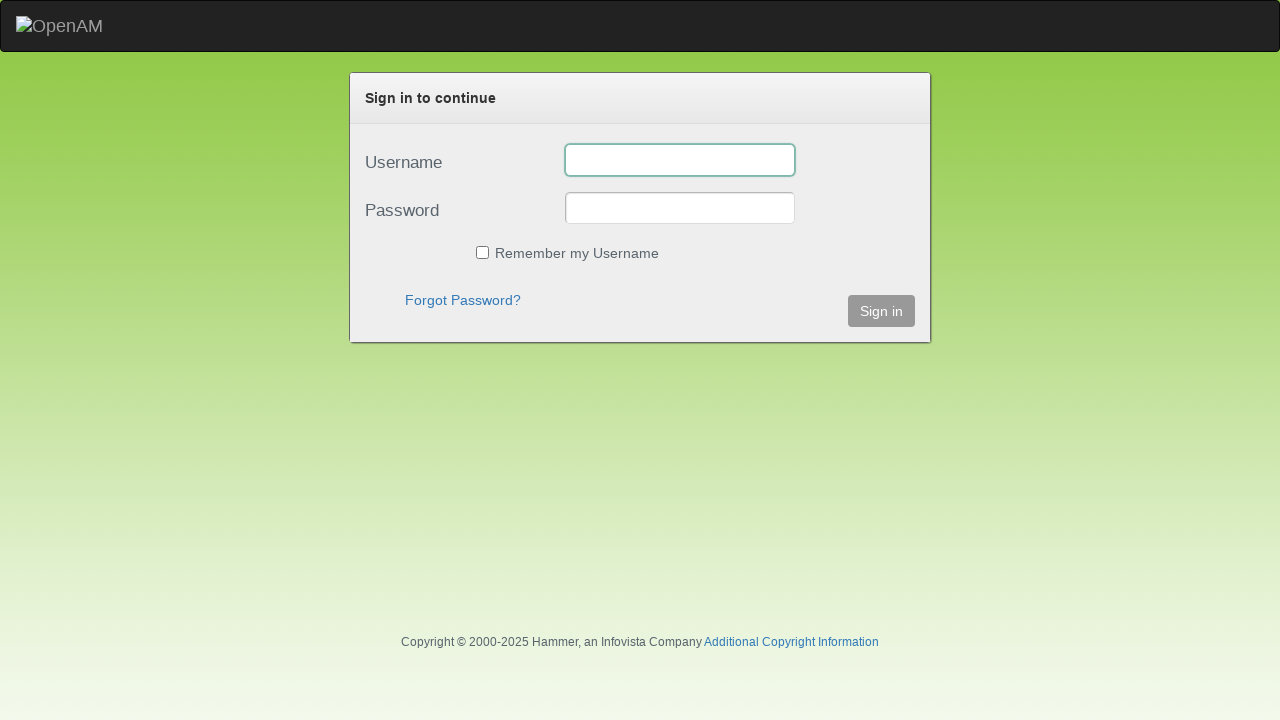

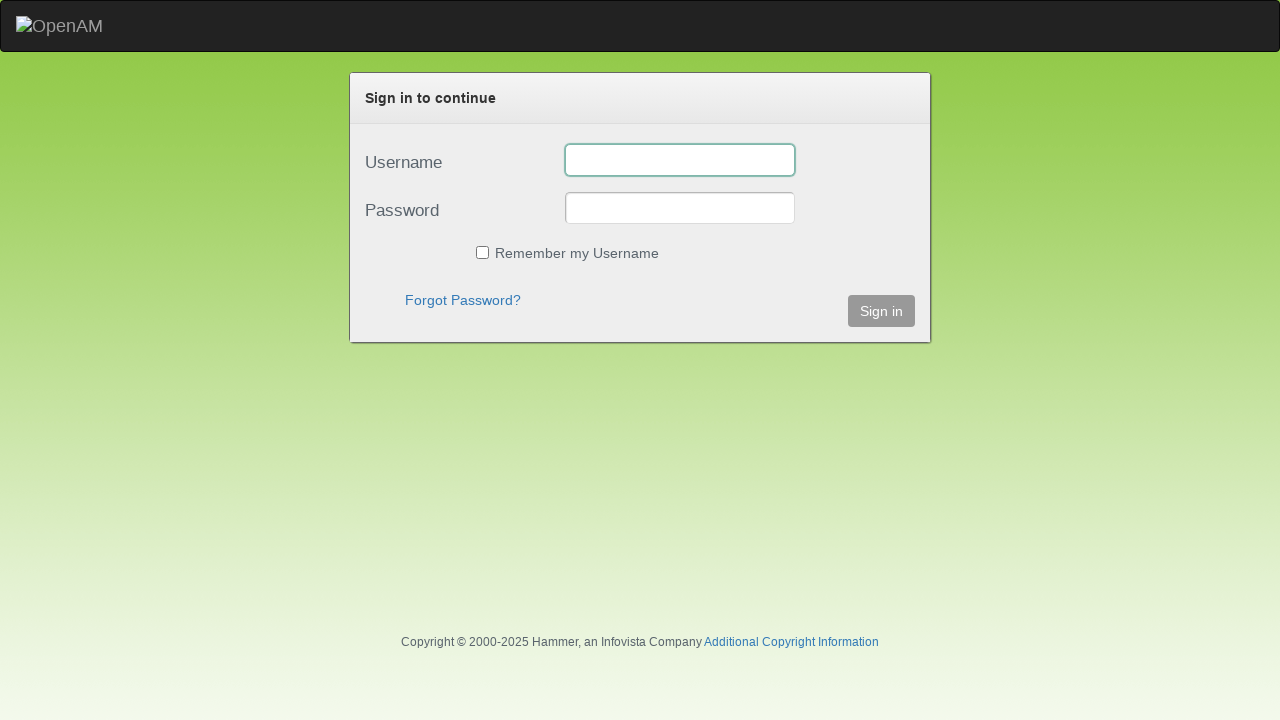